Tests registration form with mismatched email confirmation to verify the confirmation email error message

Starting URL: https://alada.vn/tai-khoan/dang-ky.html

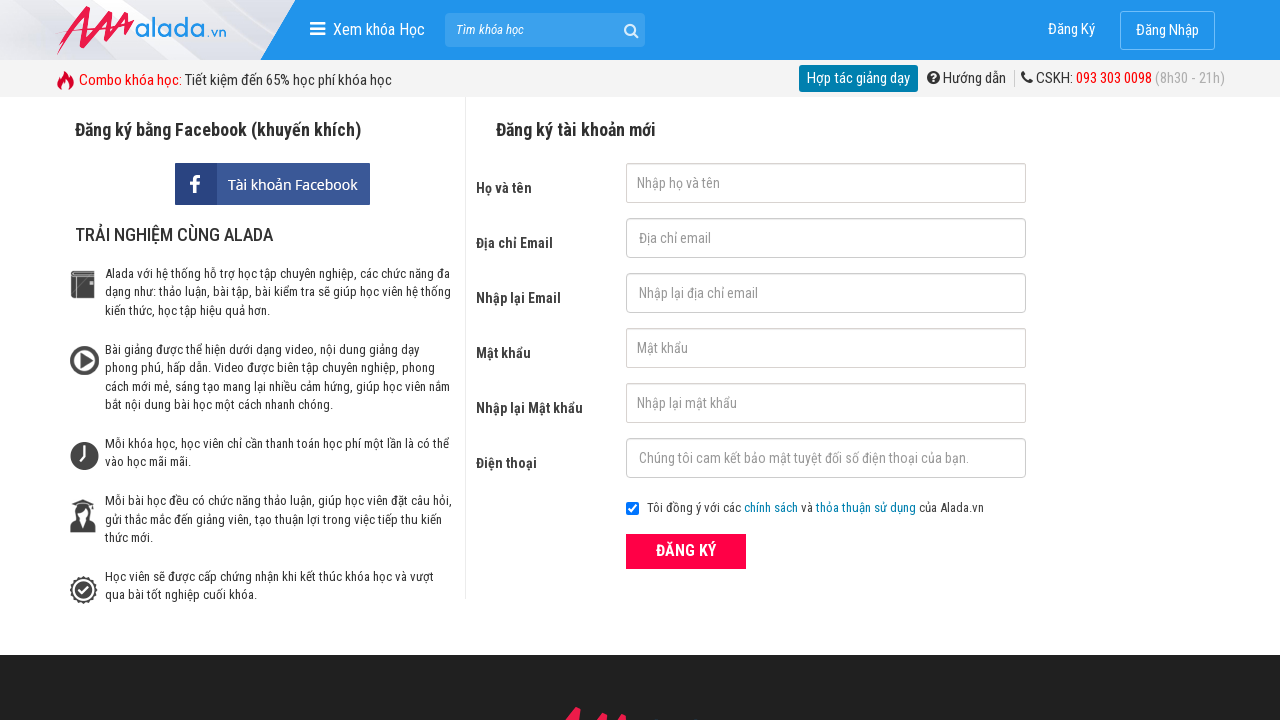

Filled first name field with 'Truong Hong Phat' on #txtFirstname
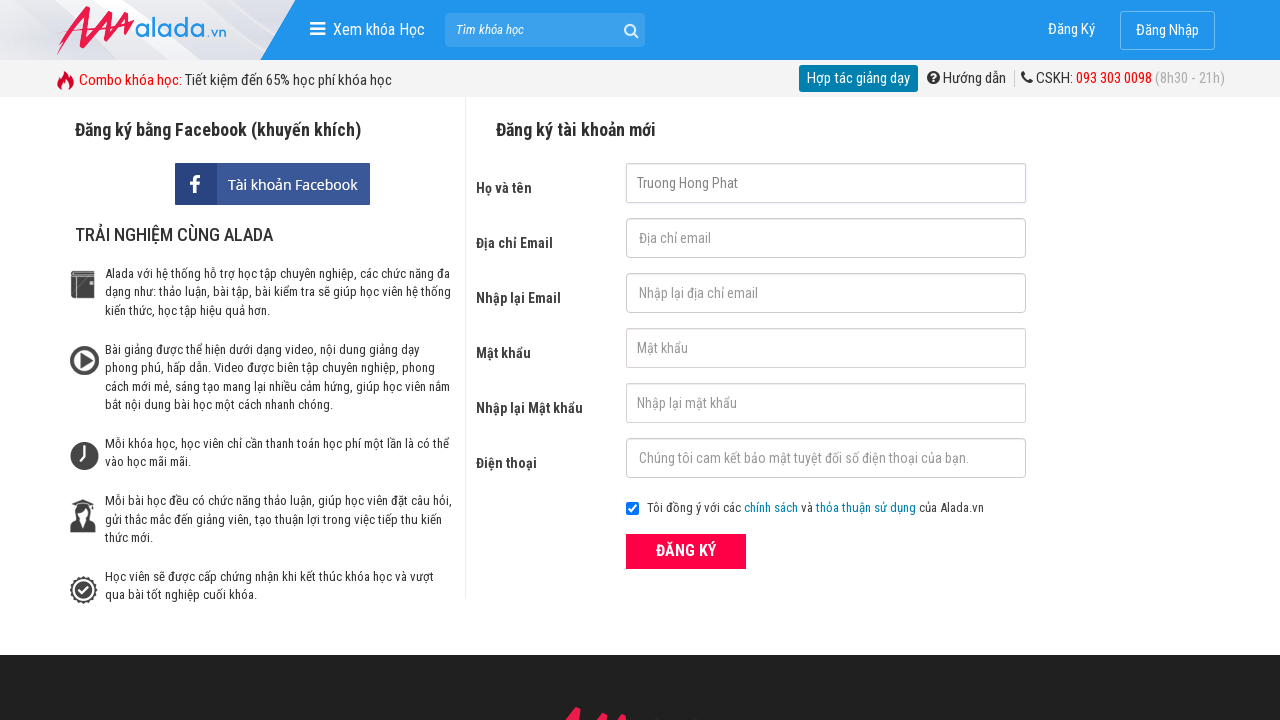

Filled email field with 'truonghongphattvn@gmail.com' on #txtEmail
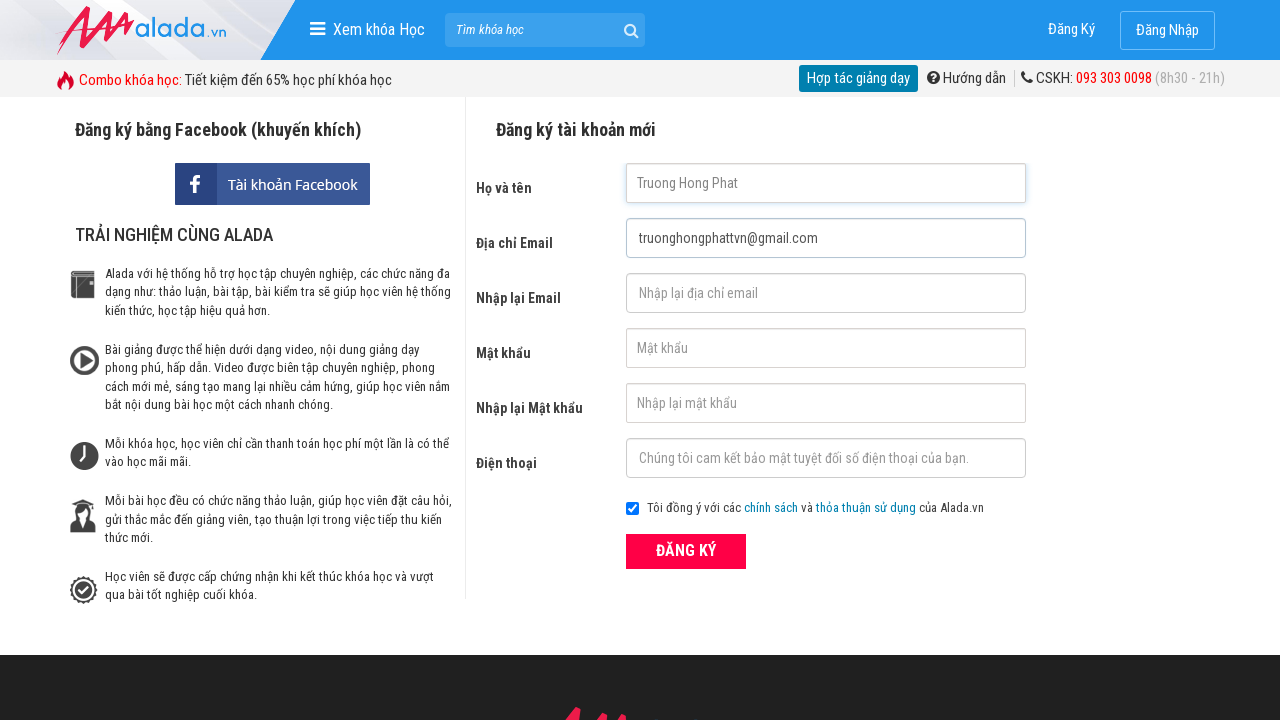

Filled confirm email field with mismatched value 'qưert' on #txtCEmail
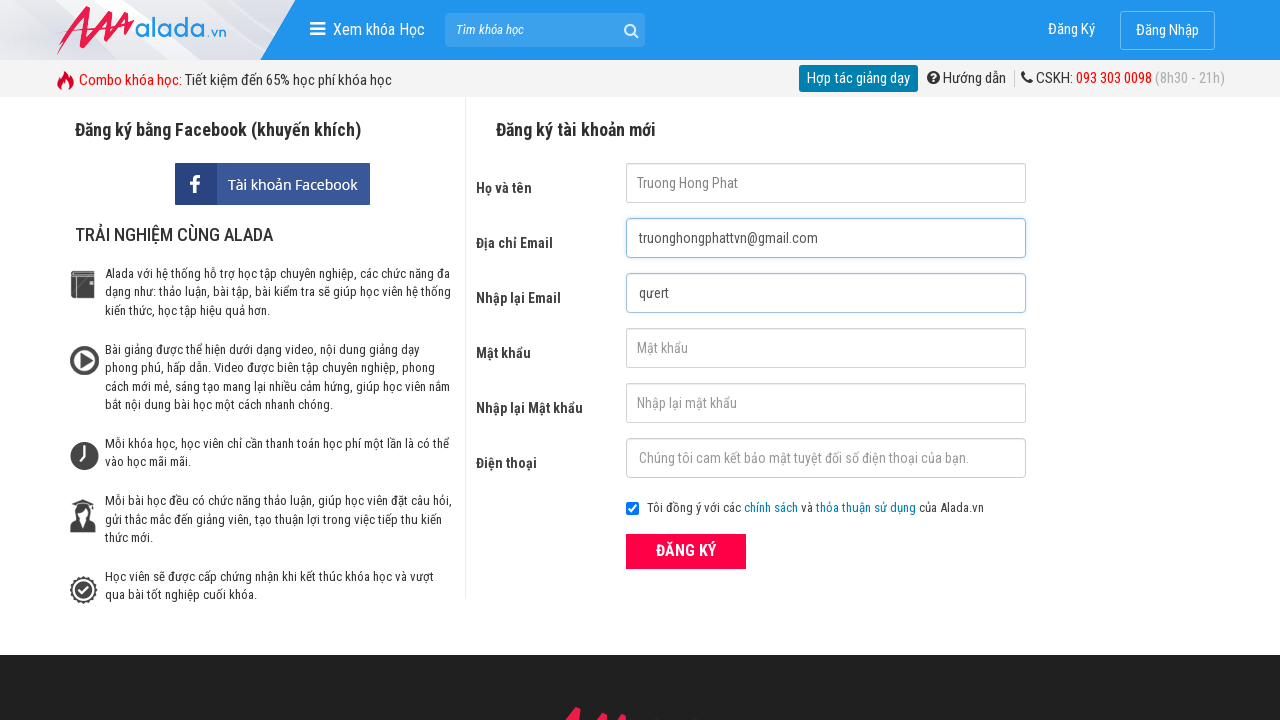

Filled password field with '123456' on #txtPassword
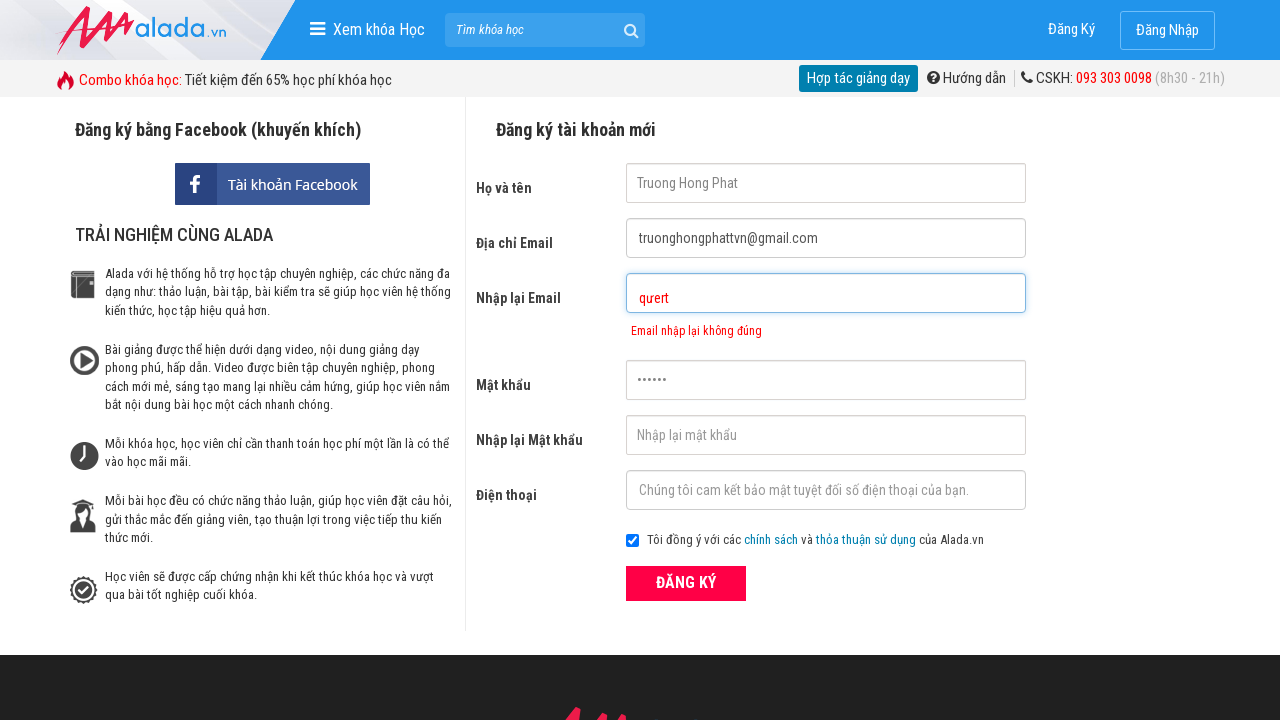

Filled confirm password field with '123456' on #txtCPassword
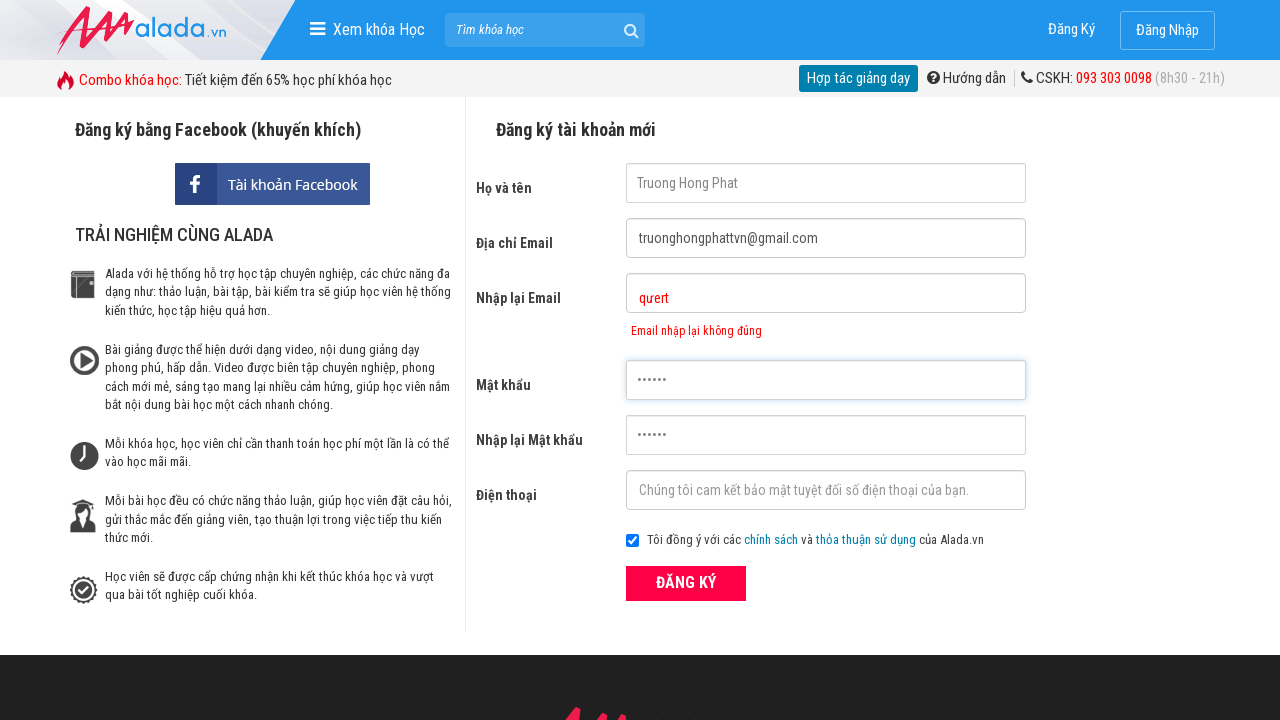

Filled phone number field with '0915866160' on #txtPhone
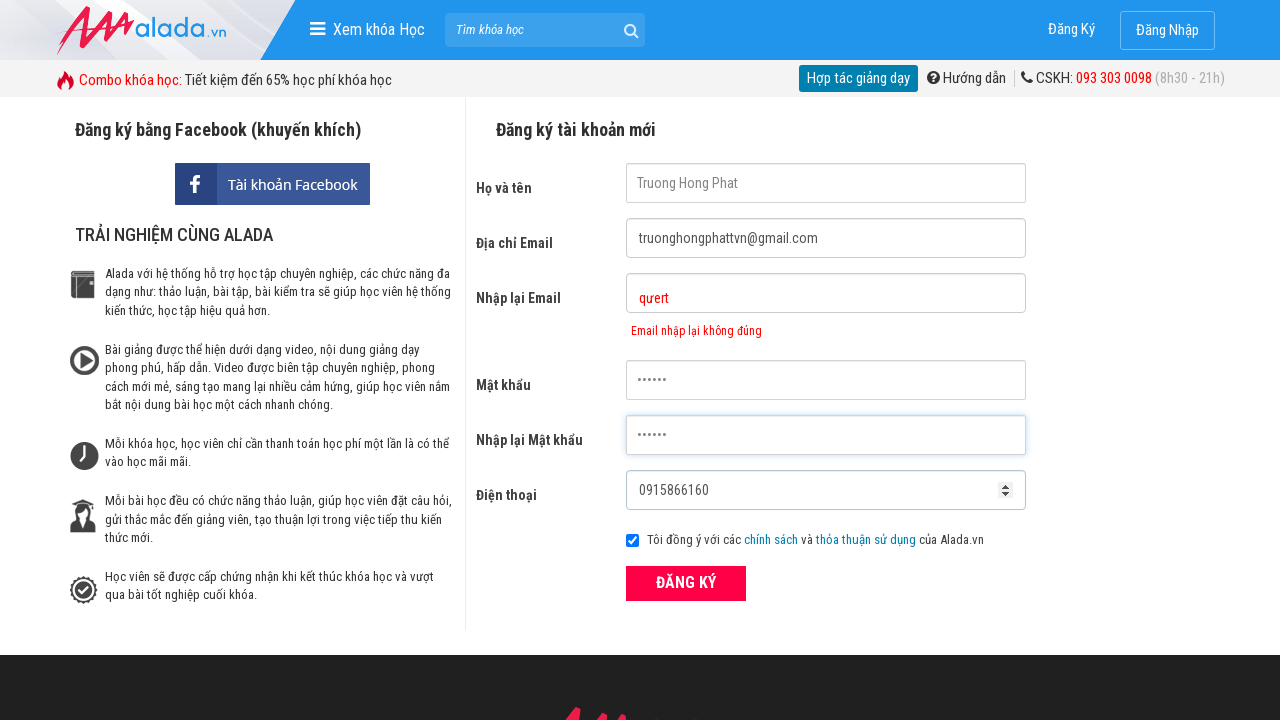

Clicked register button at (686, 583) on button.btn_pink_sm.fs16
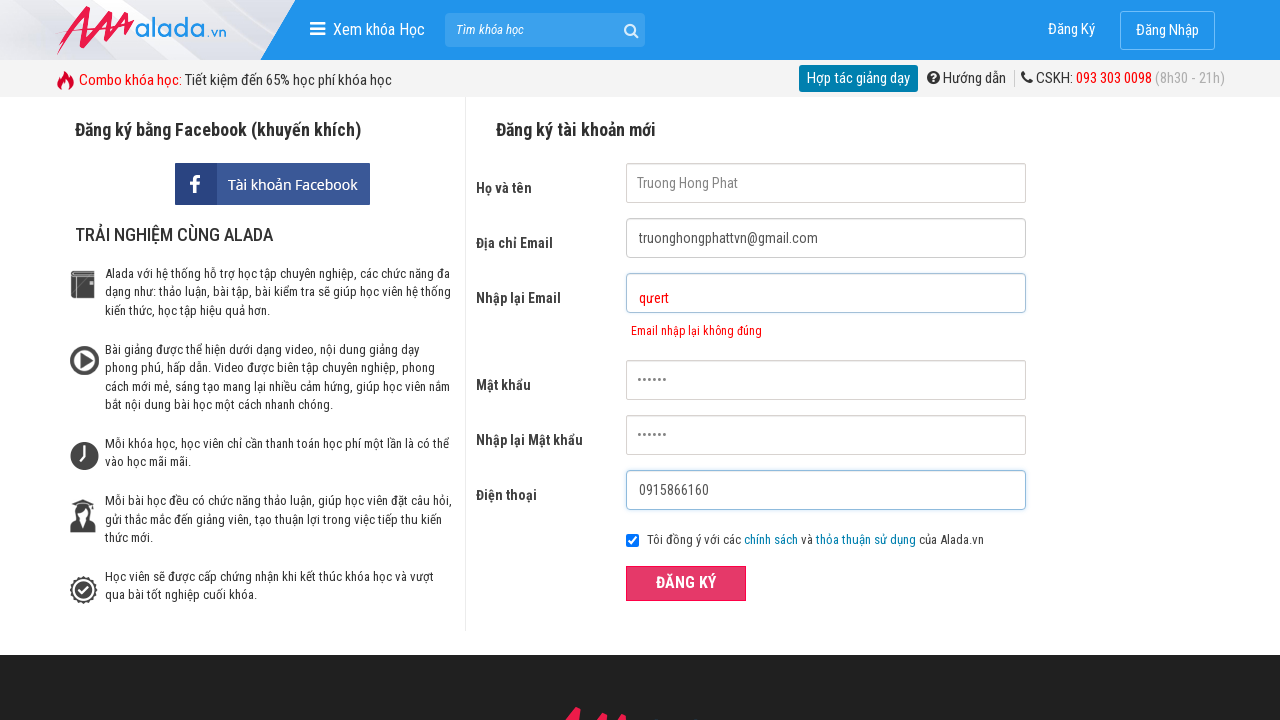

Waited for confirm email error message to appear
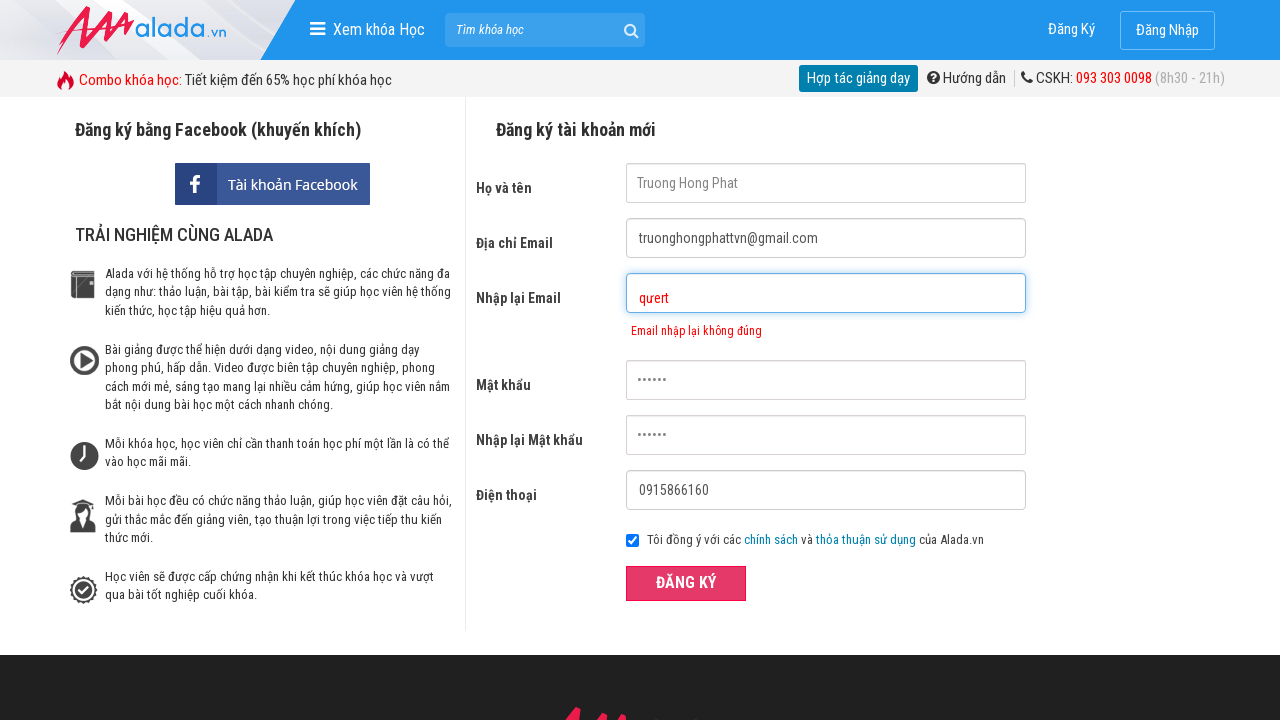

Verified error message 'Email nhập lại không đúng' is displayed for mismatched confirm email
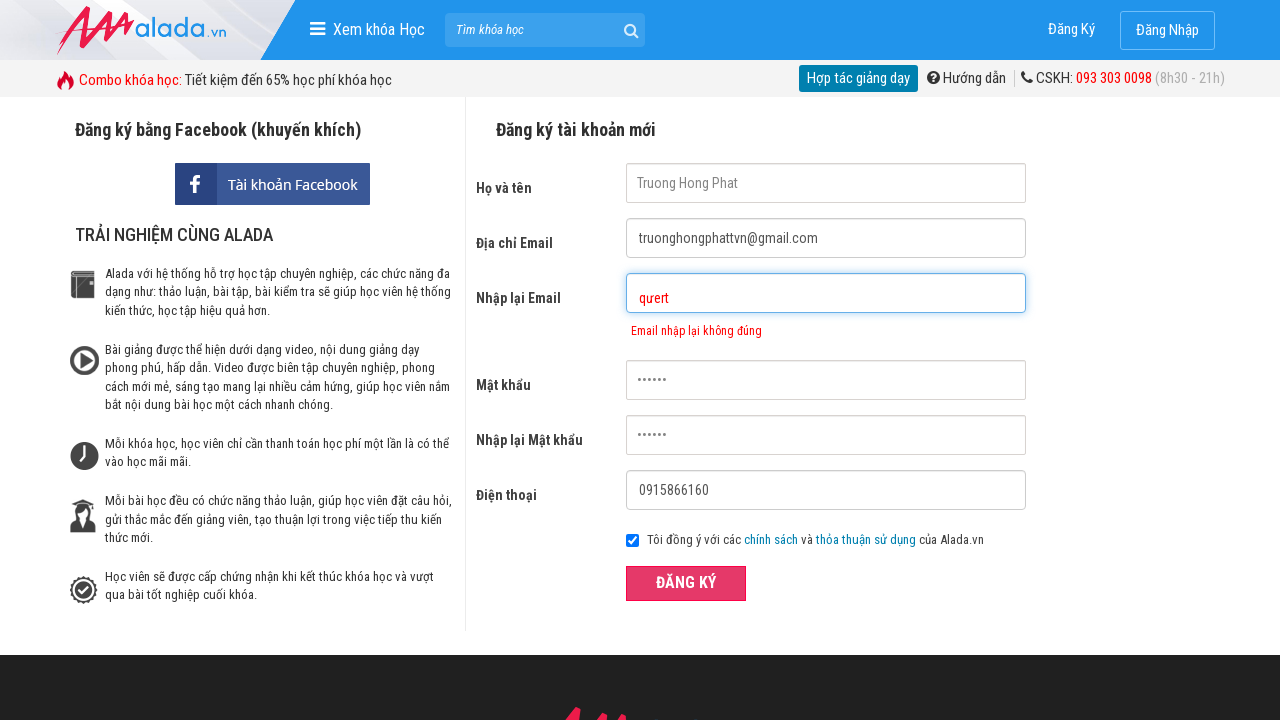

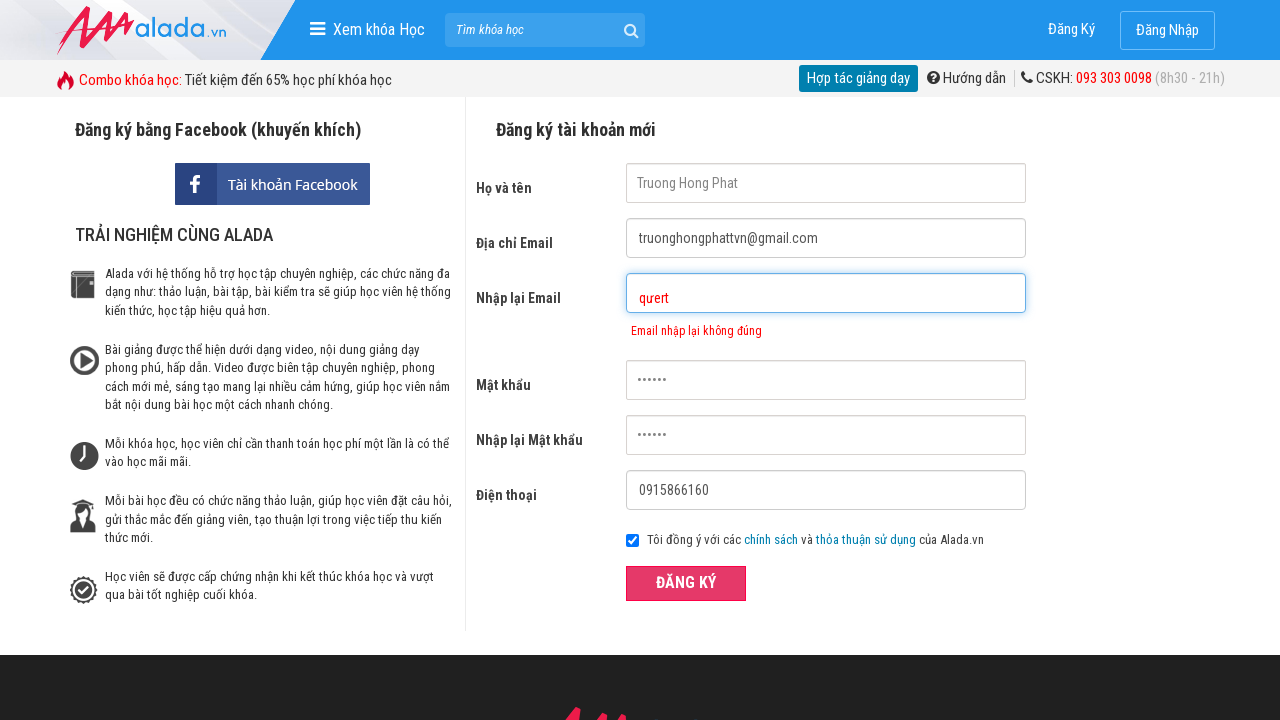